Tests the text box form by filling in the Full Name field with a sample name

Starting URL: https://demoqa.com/text-box

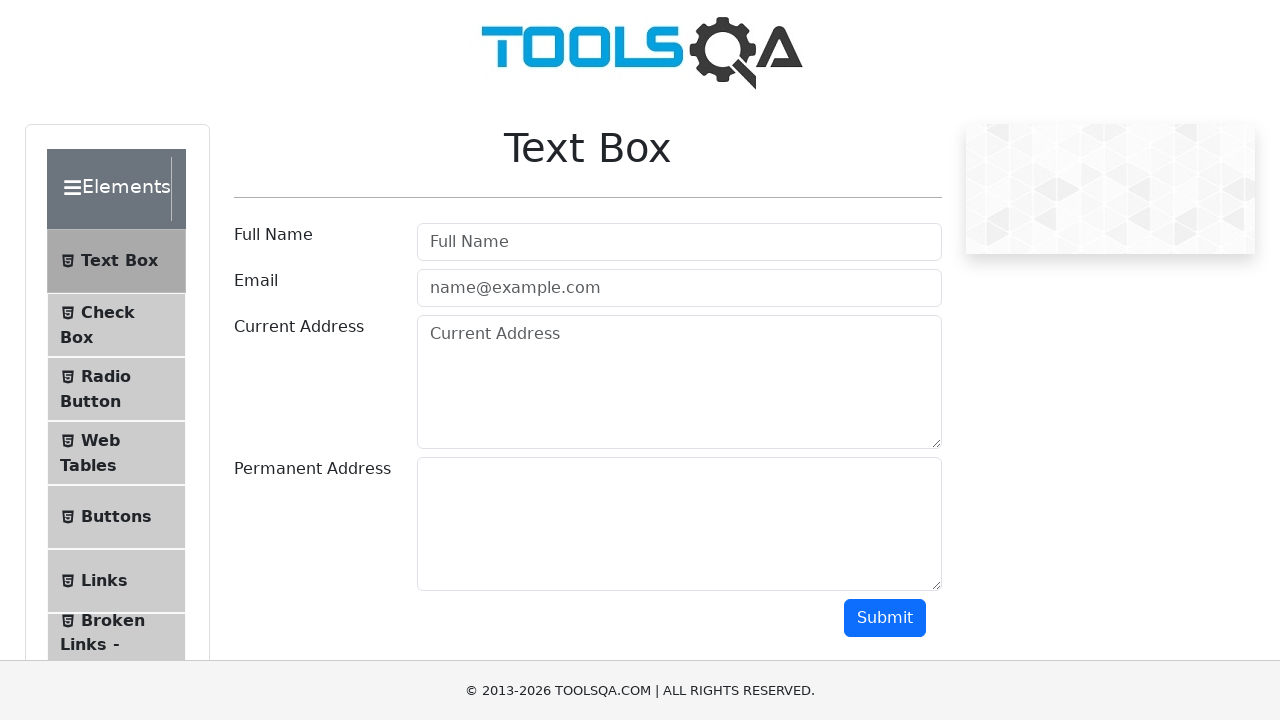

Navigated to https://demoqa.com/text-box
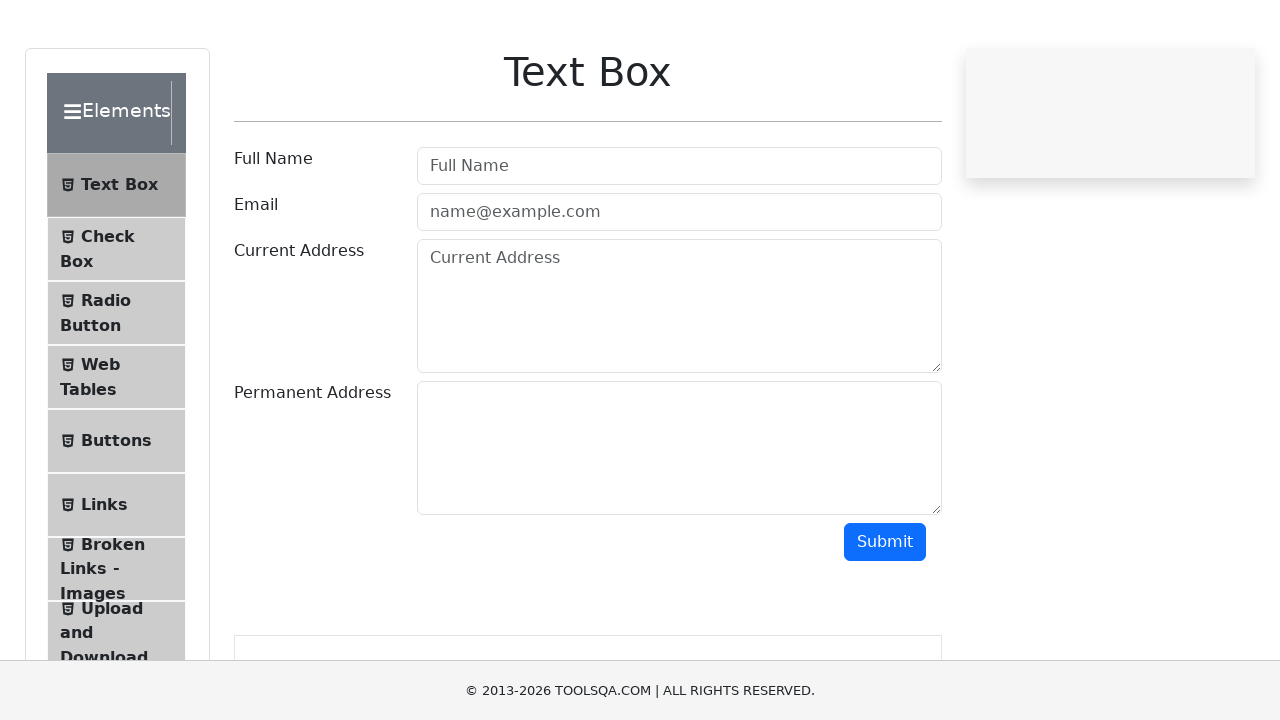

Filled Full Name field with 'Maria Thompson' on input[placeholder='Full Name']
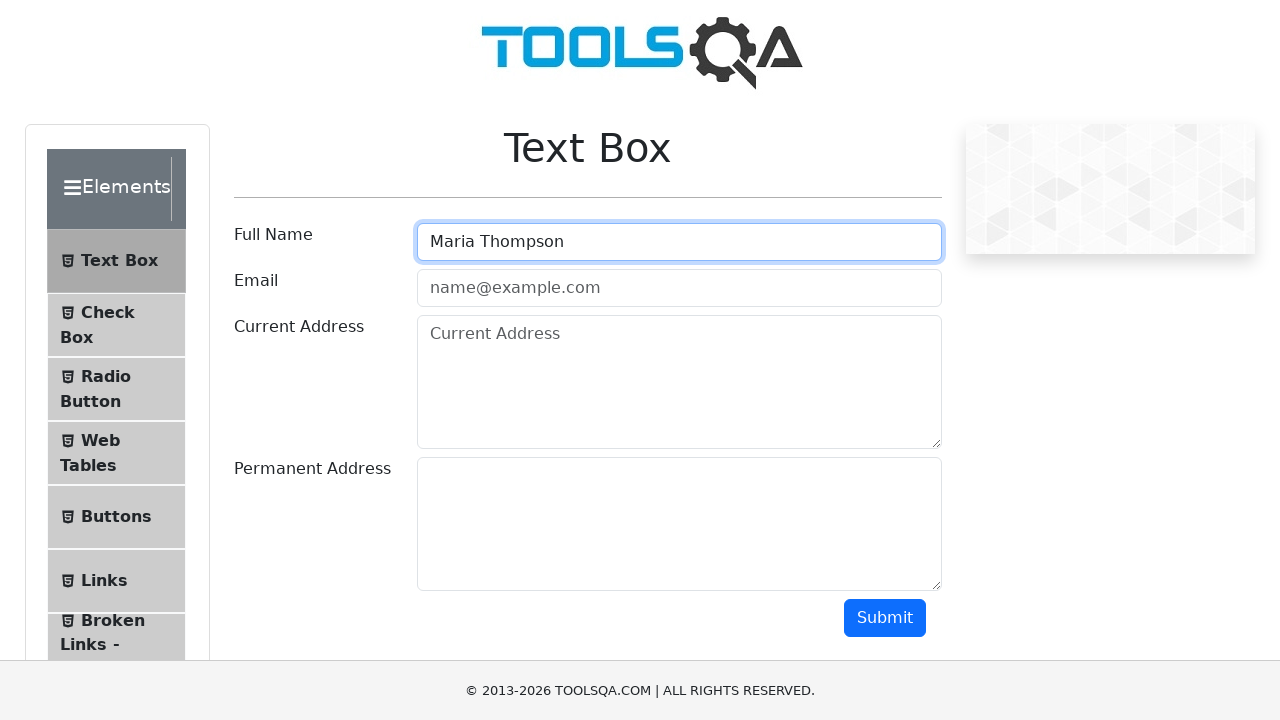

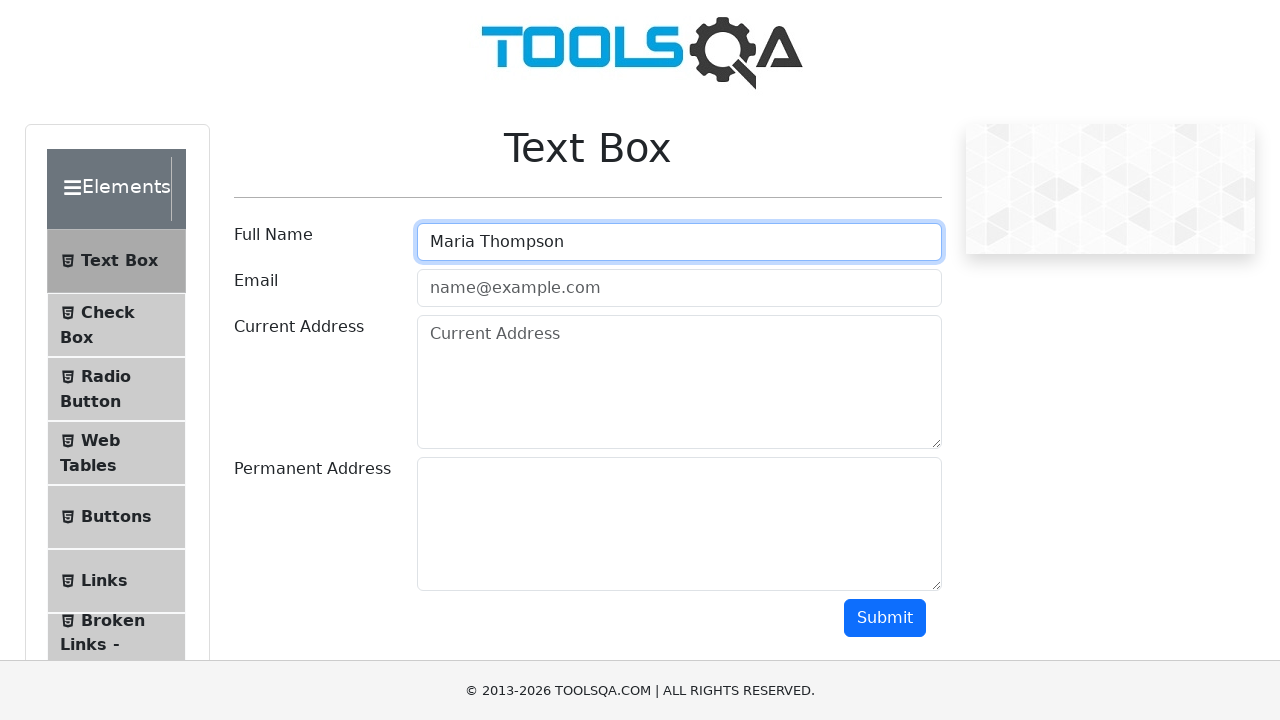